Tests user signup form validation by entering an invalid email format and verifying the error message

Starting URL: https://thinking-tester-contact-list.herokuapp.com/addUser

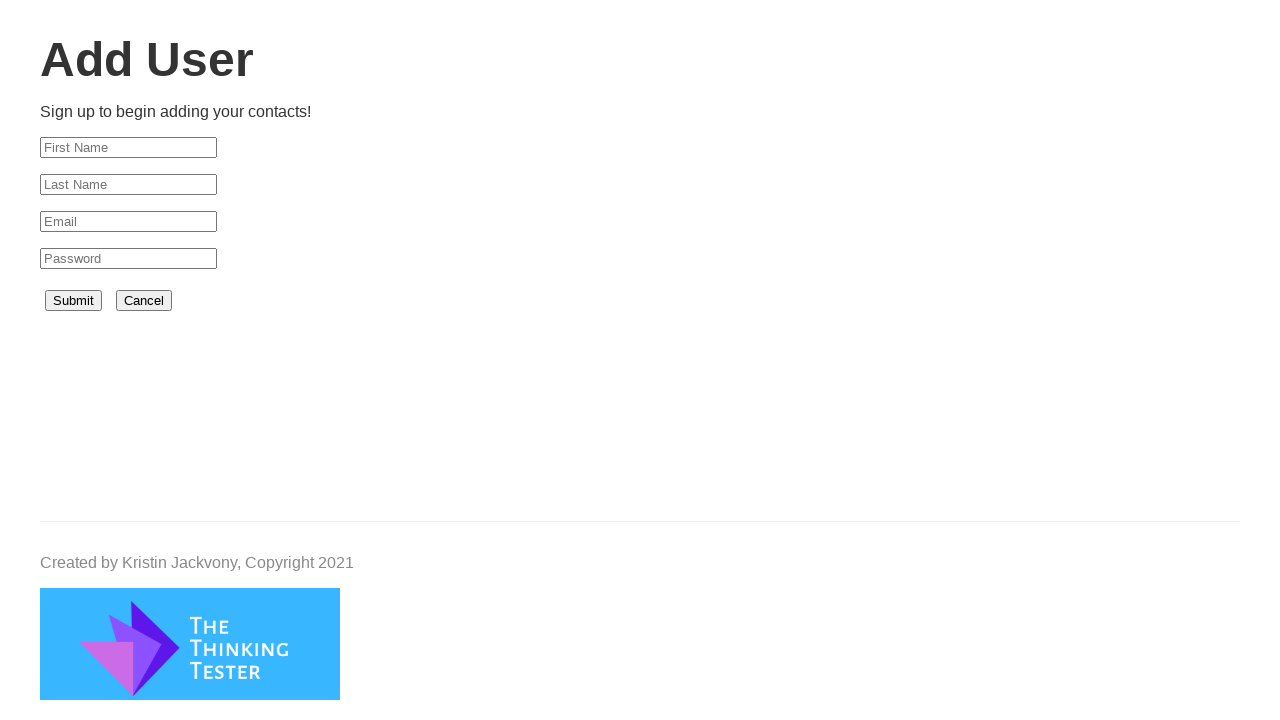

Filled first name field with 'mirza' on #firstName
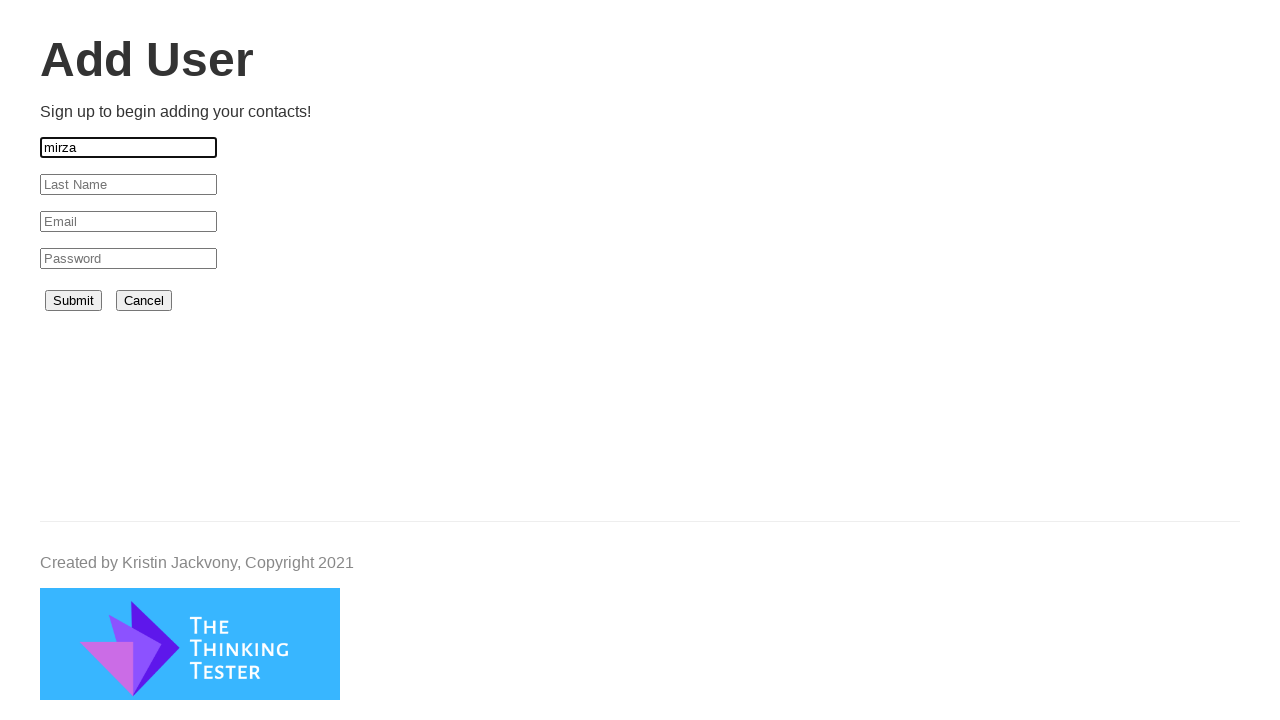

Filled last name field with 'azwad' on #lastName
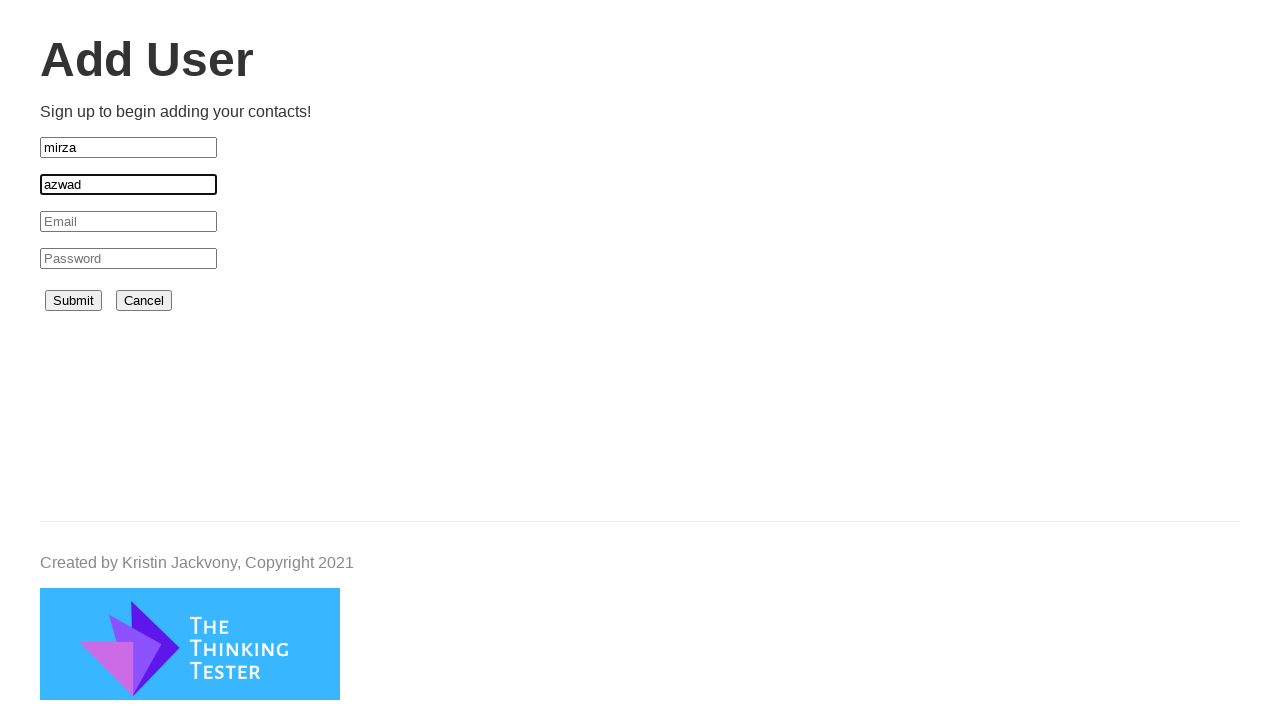

Filled email field with invalid format 'mirzaazwad_200042121' (missing @ and domain) on #email
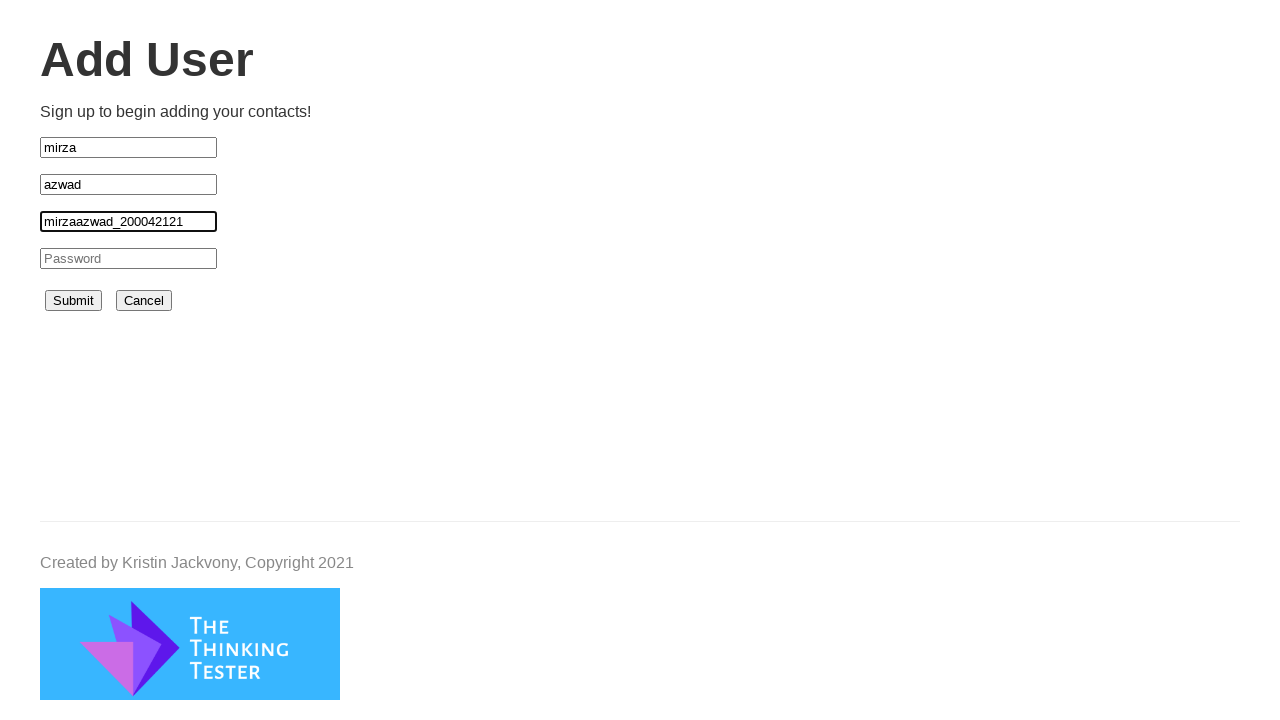

Filled password field with '1234567' on #password
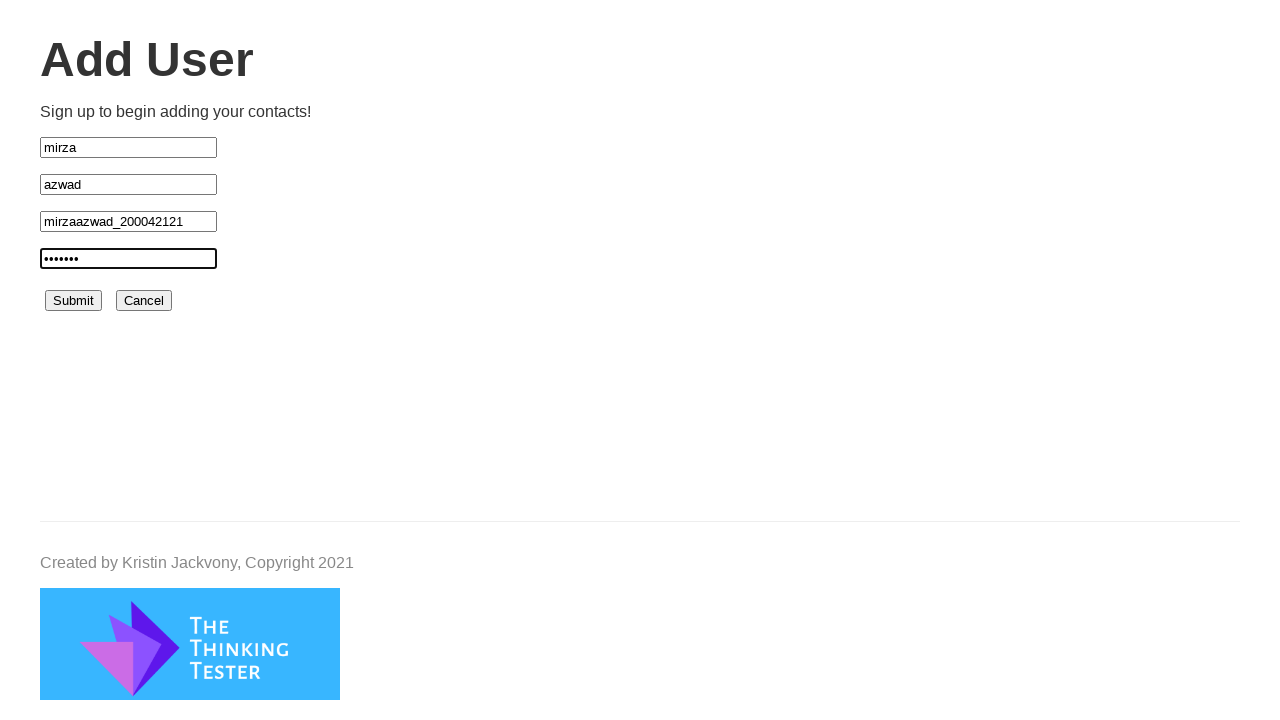

Double-clicked on email field to select text at (128, 222) on #email
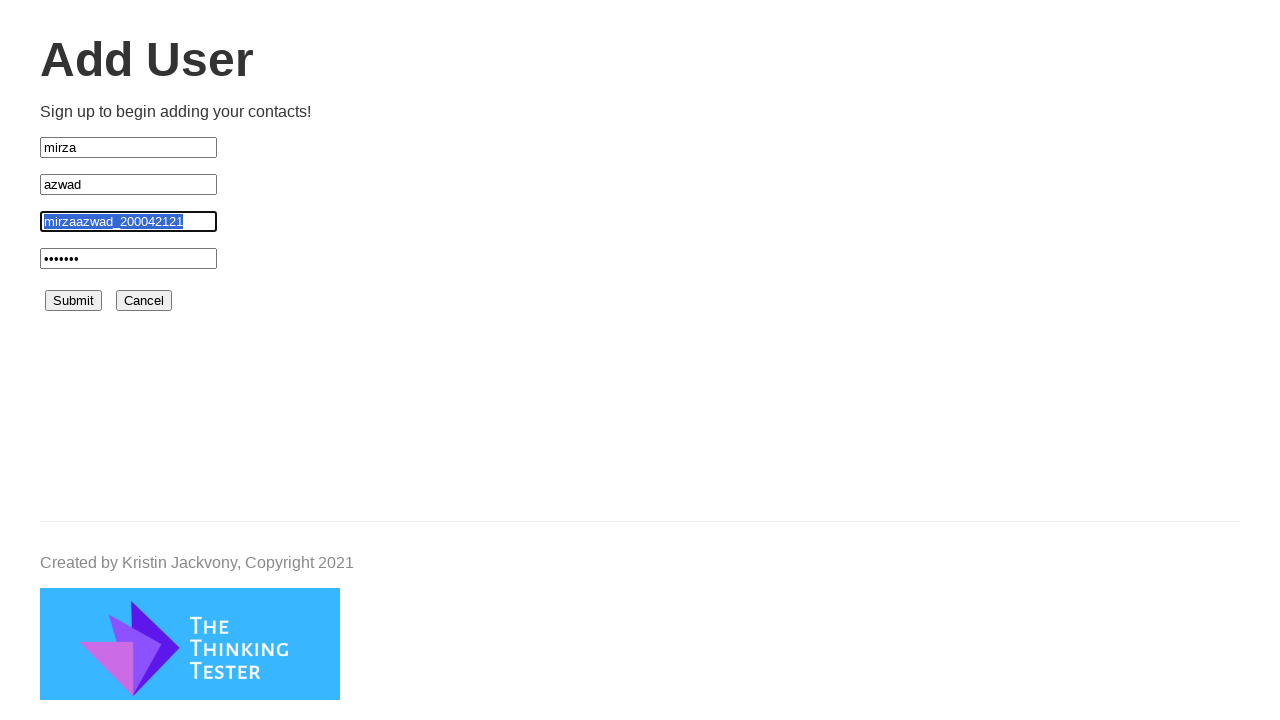

Clicked submit button to attempt signup at (74, 301) on #submit
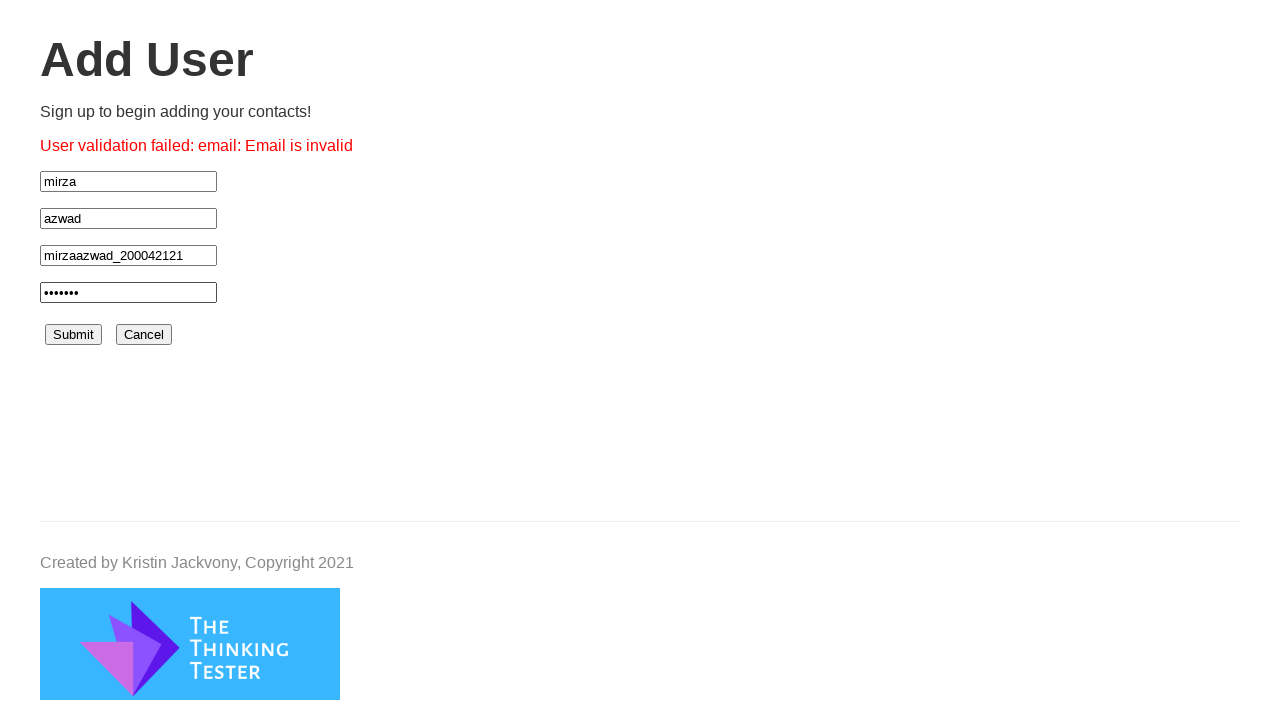

Error message appeared on page
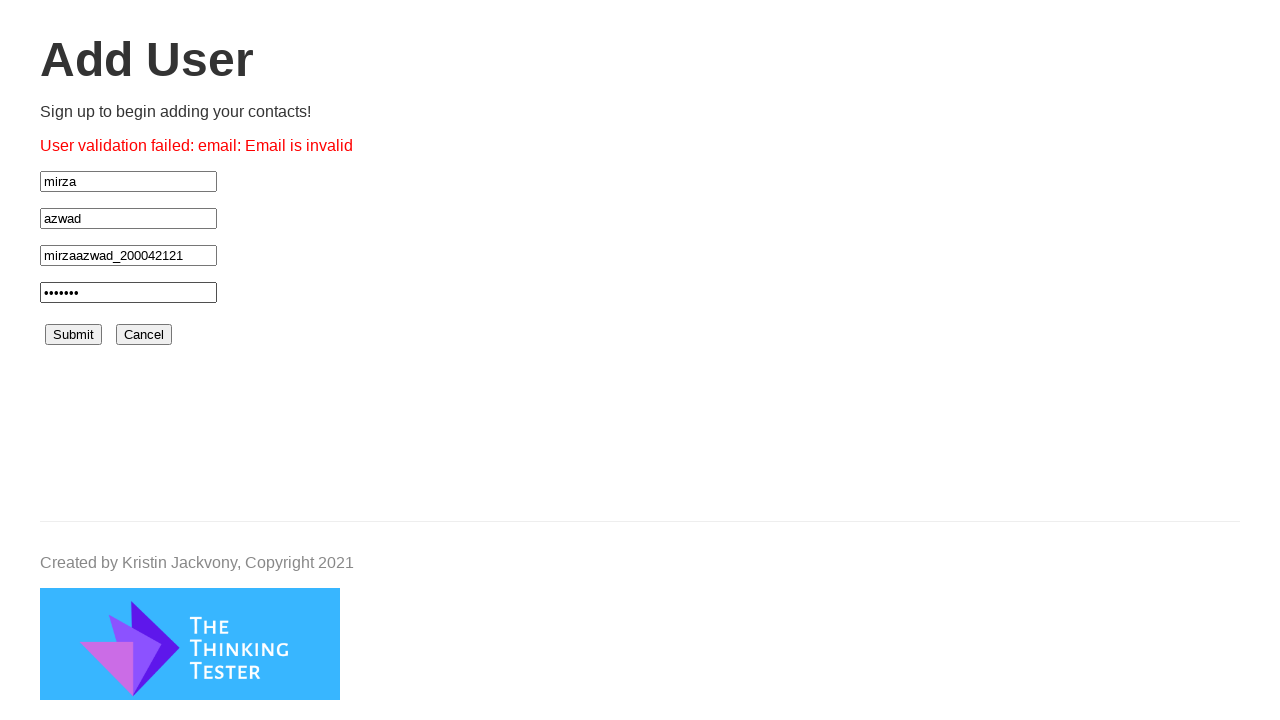

Retrieved error message text
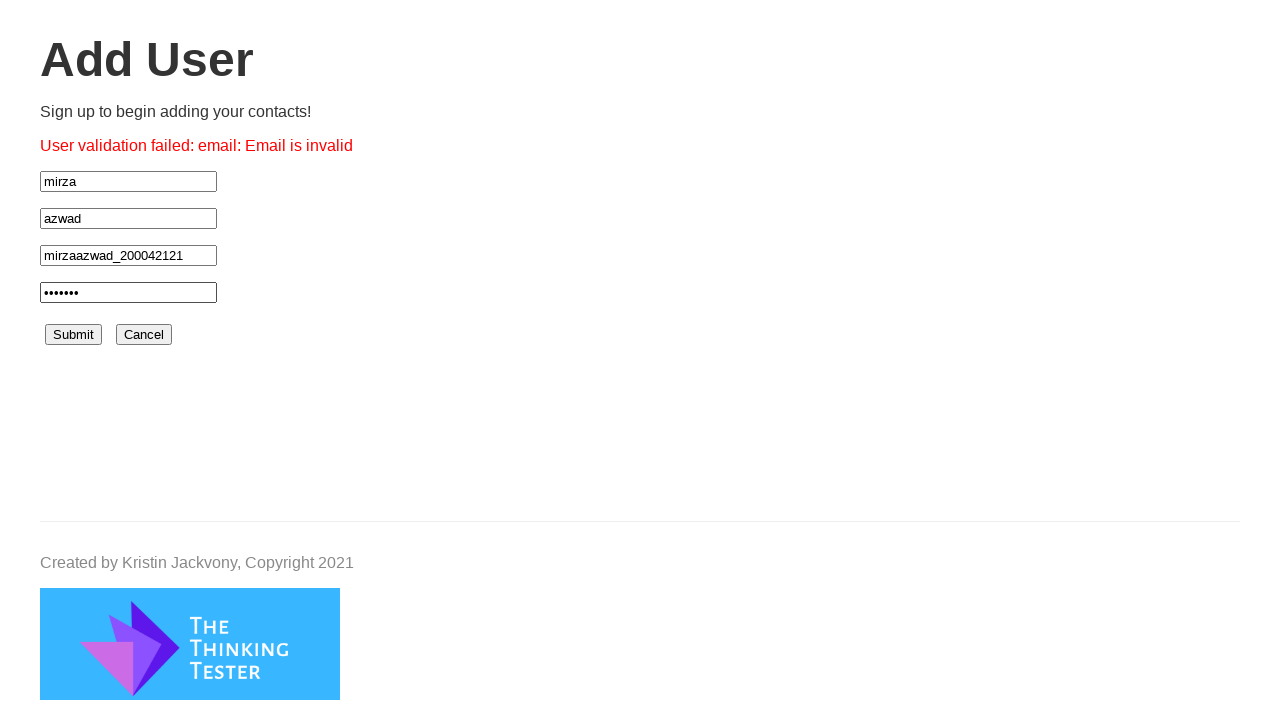

Verified error message contains 'User validation failed: email: Email is invalid'
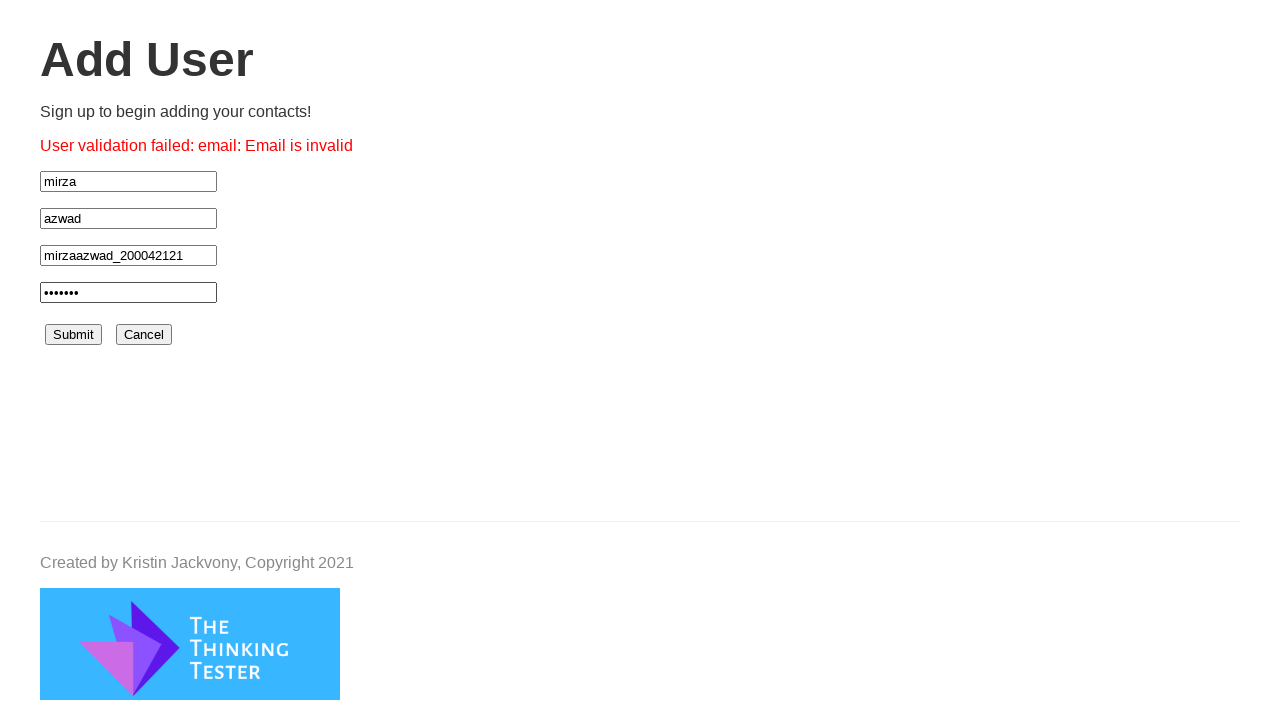

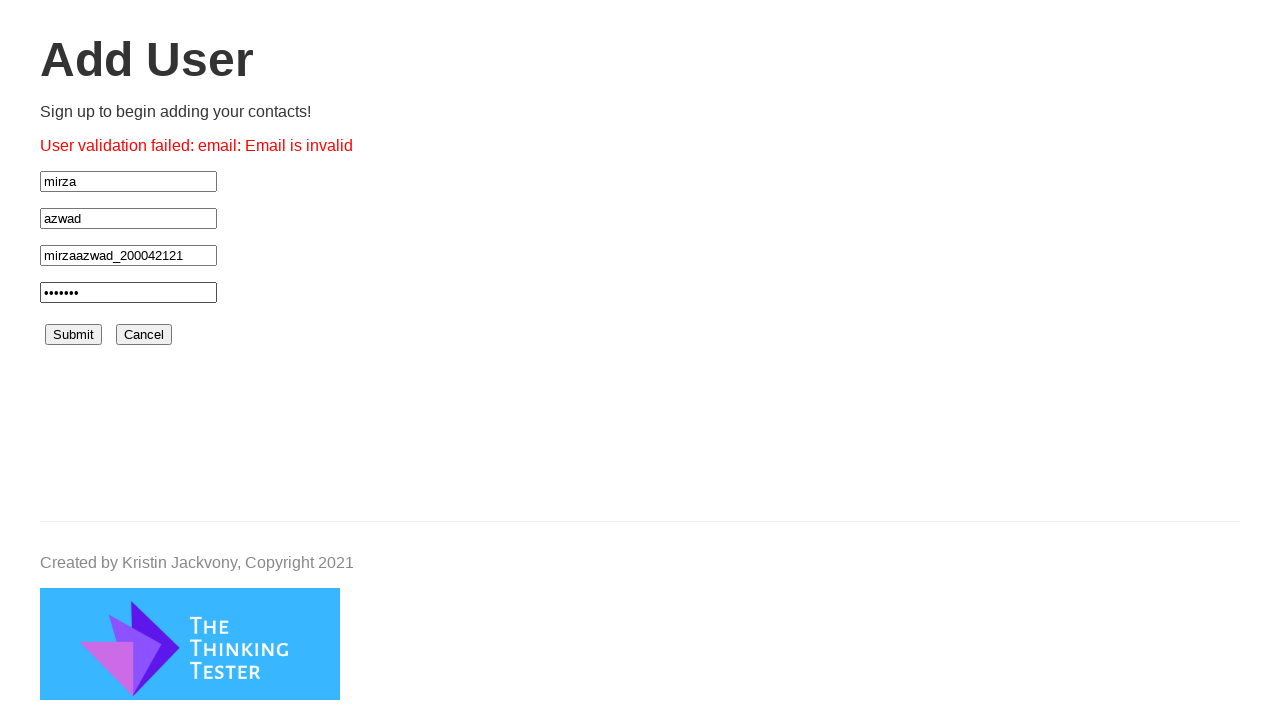